Tests hover functionality by hovering over an image and verifying hidden info becomes visible

Starting URL: https://the-internet.herokuapp.com/hovers

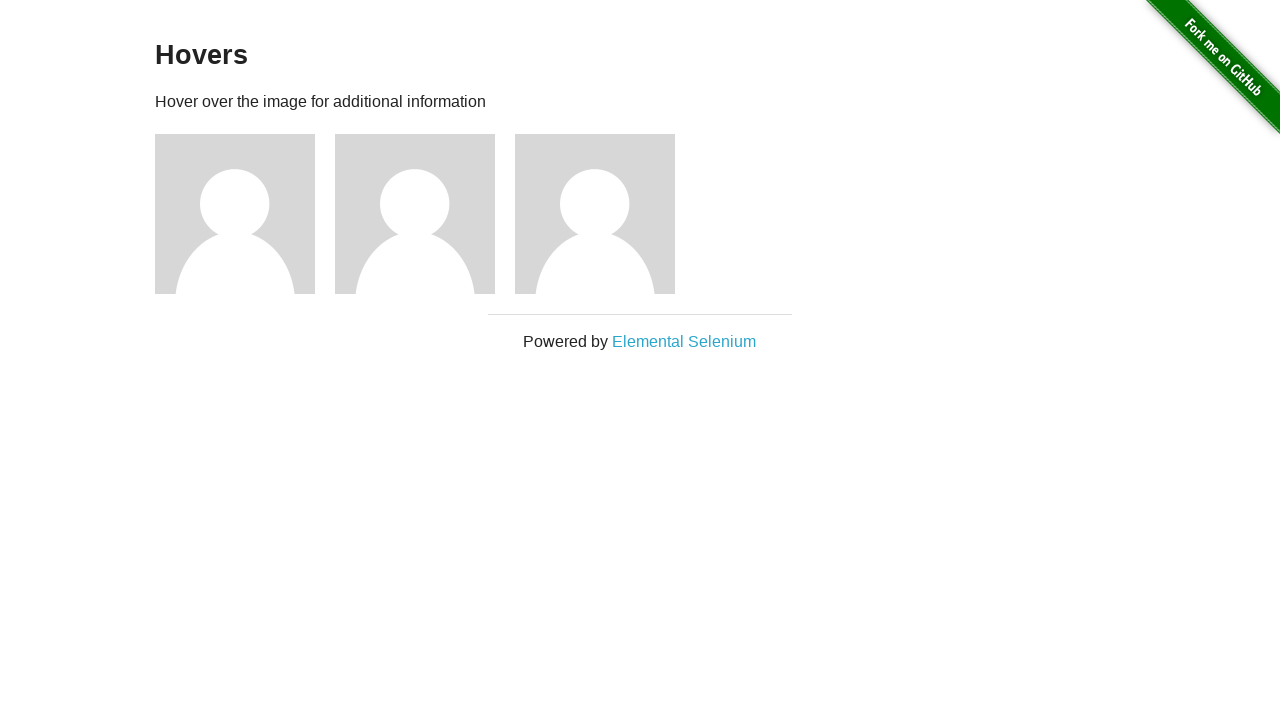

Waited for page to load with networkidle state
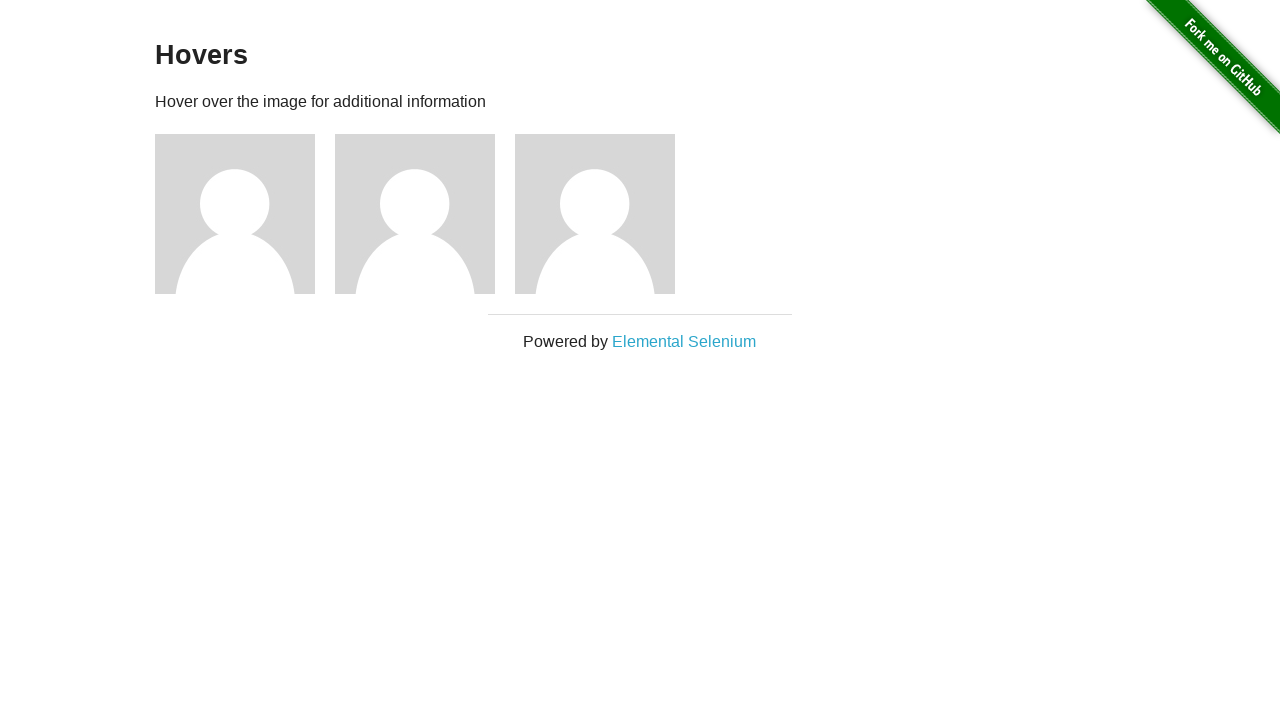

Verified that hidden user info is not visible before hover
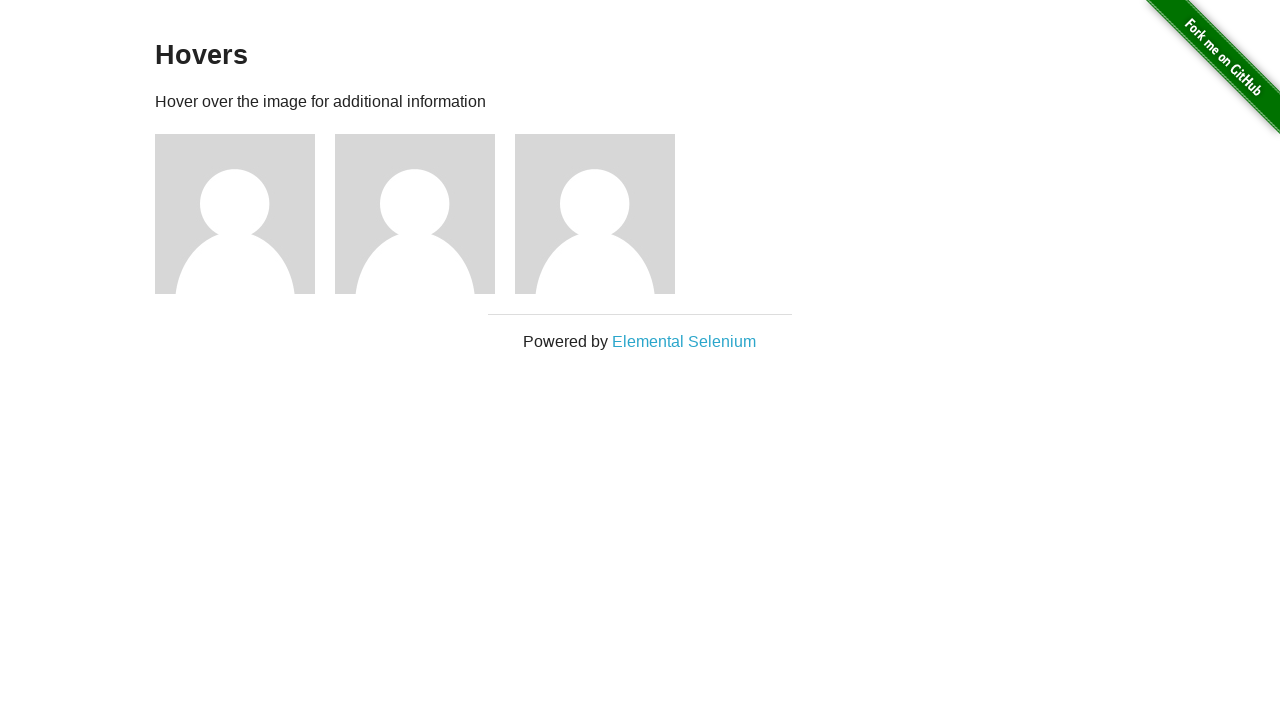

Hovered over the third figure image at (235, 214) on div.figure:nth-child(3) > img:nth-child(1)
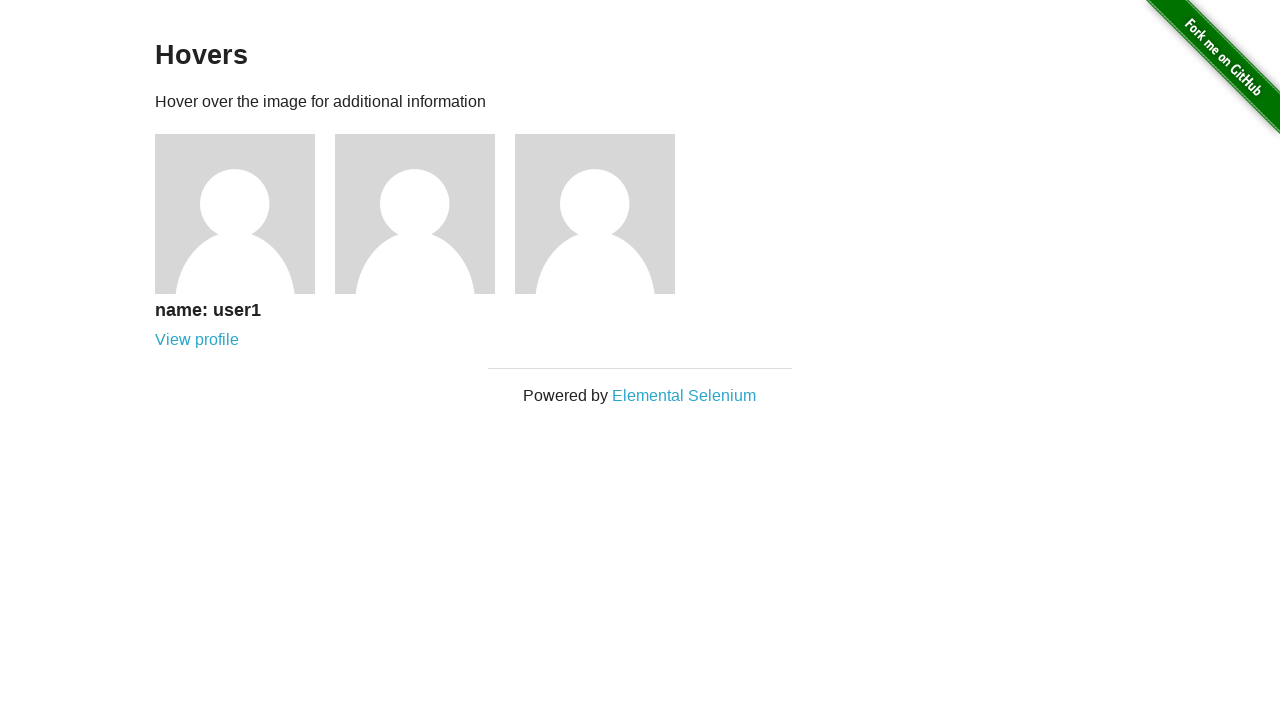

Verified that hidden user info is now visible after hover
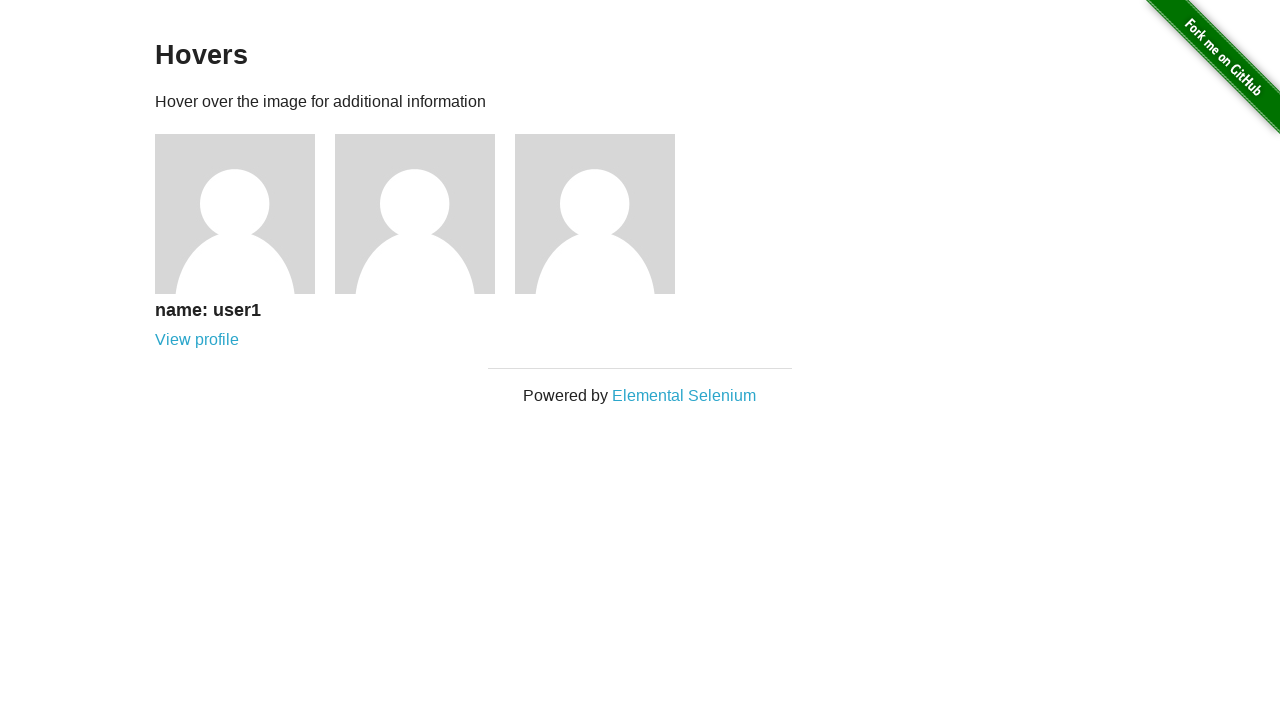

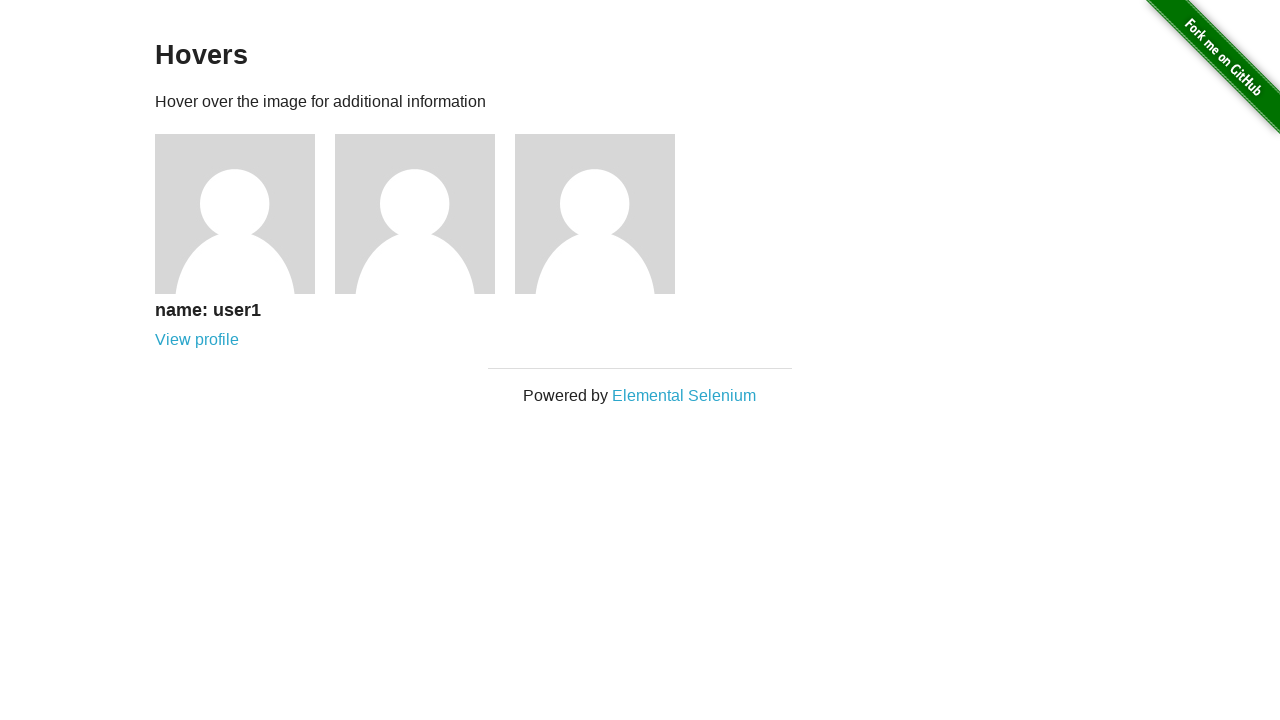